Navigates to SpiceJet flight booking page and clicks on the Family and Friends option/checkbox in the search form

Starting URL: https://book.spicejet.com/

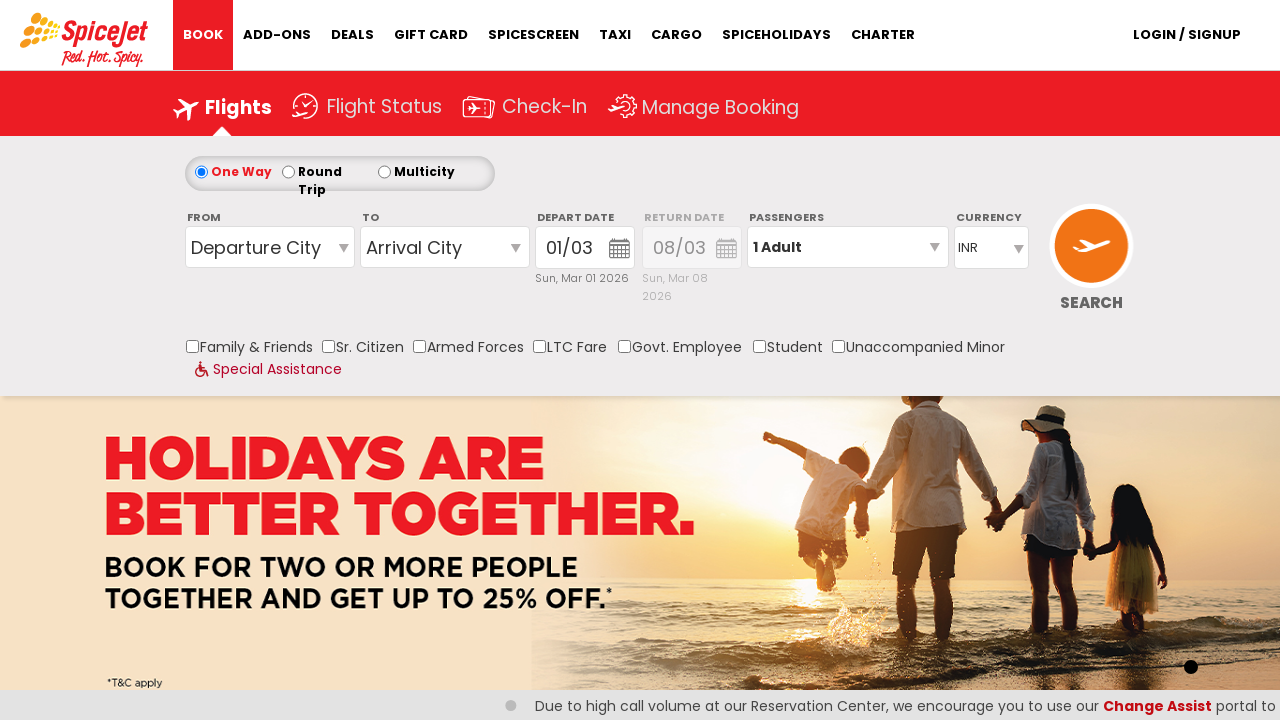

Navigated to SpiceJet flight booking page
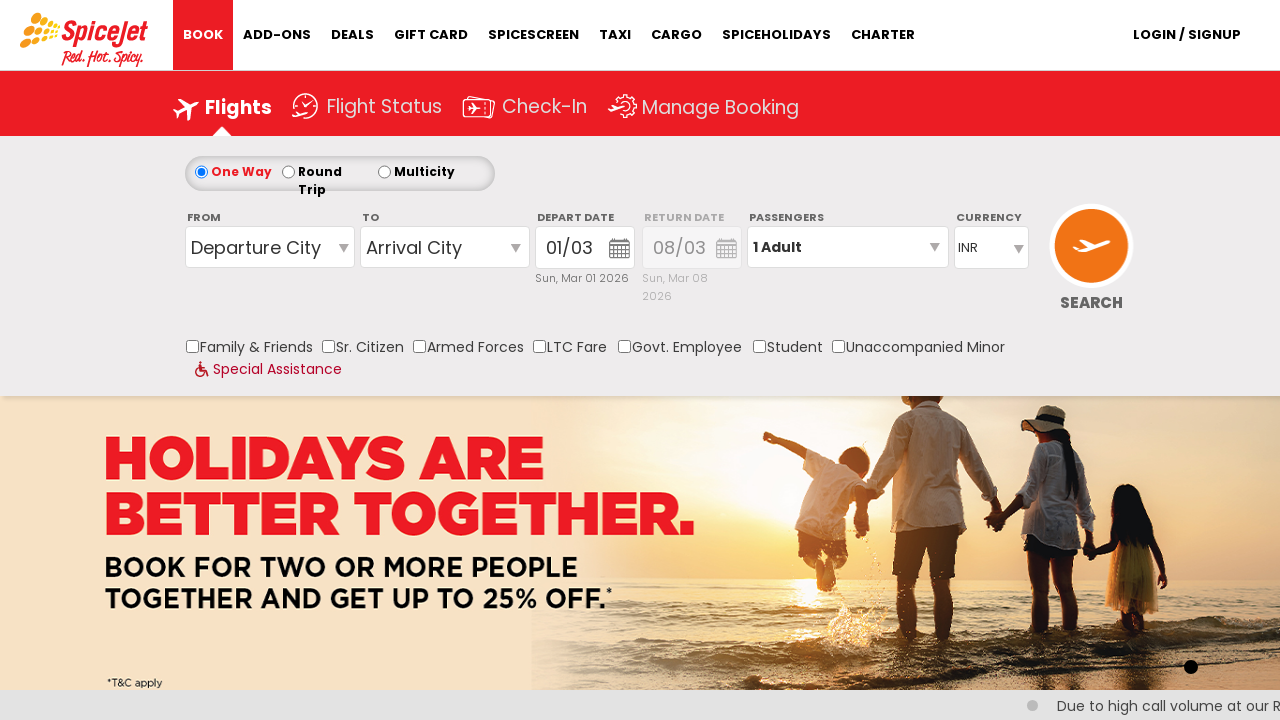

Clicked on the Family and Friends checkbox in the search form at (192, 346) on #ControlGroupSearchView_AvailabilitySearchInputSearchView_FamilyAndFriends
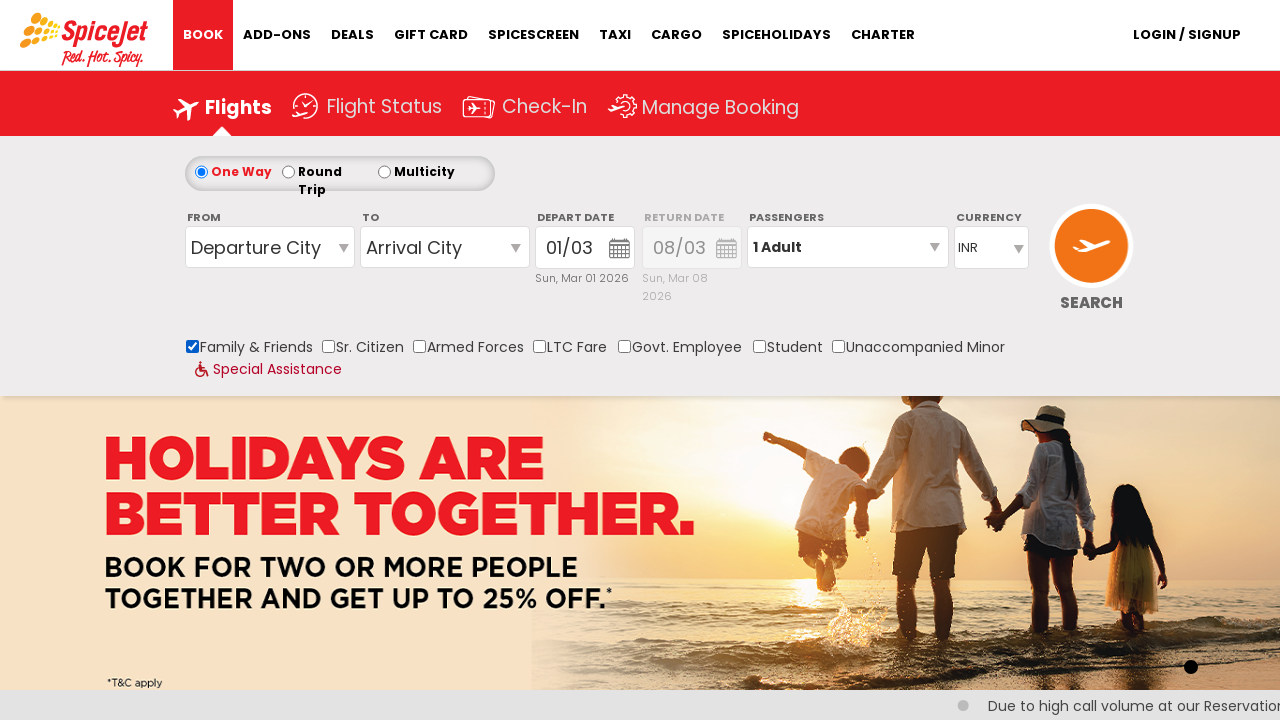

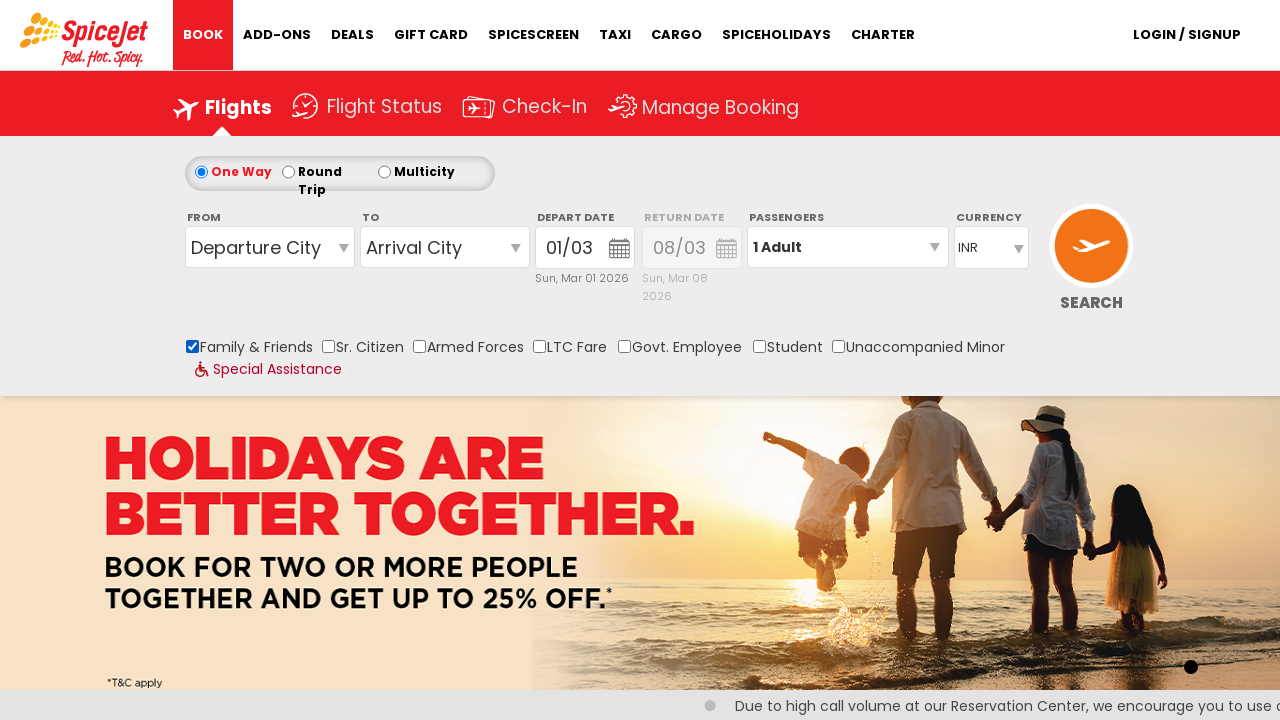